Tests drag and drop functionality by dragging column A to column B and verifying the columns swap their content

Starting URL: https://the-internet.herokuapp.com/drag_and_drop

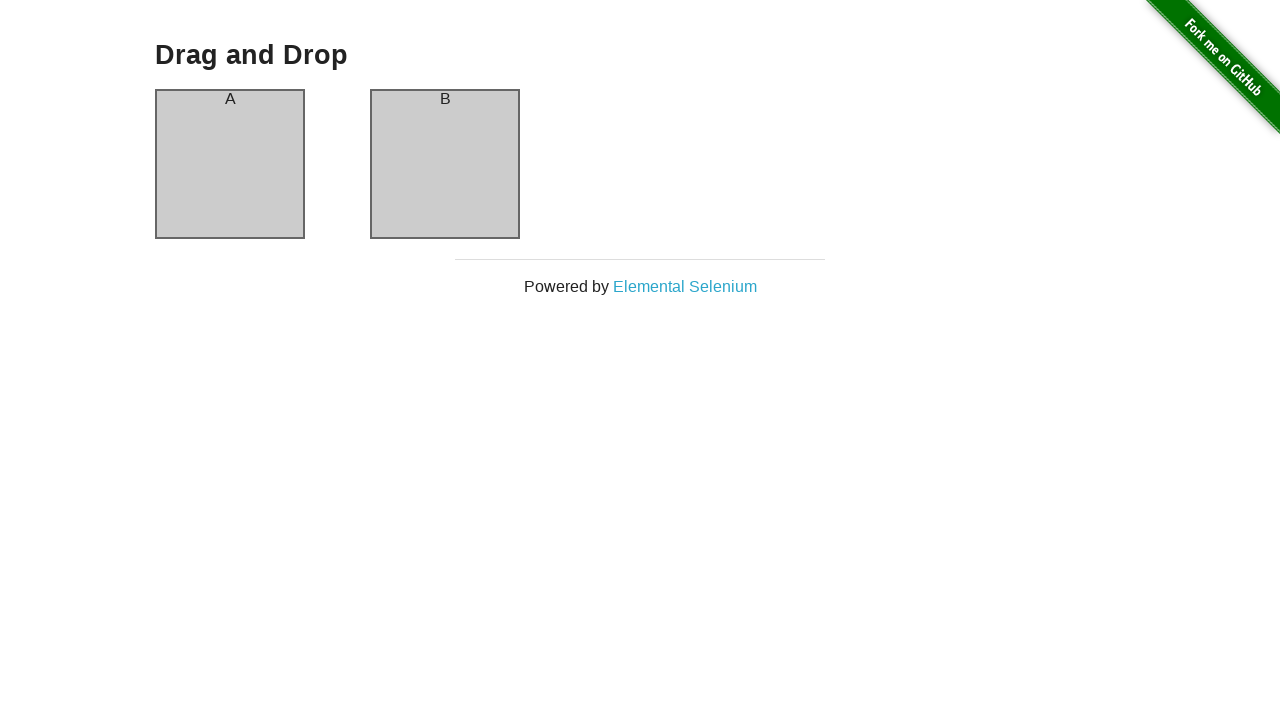

Located column A element
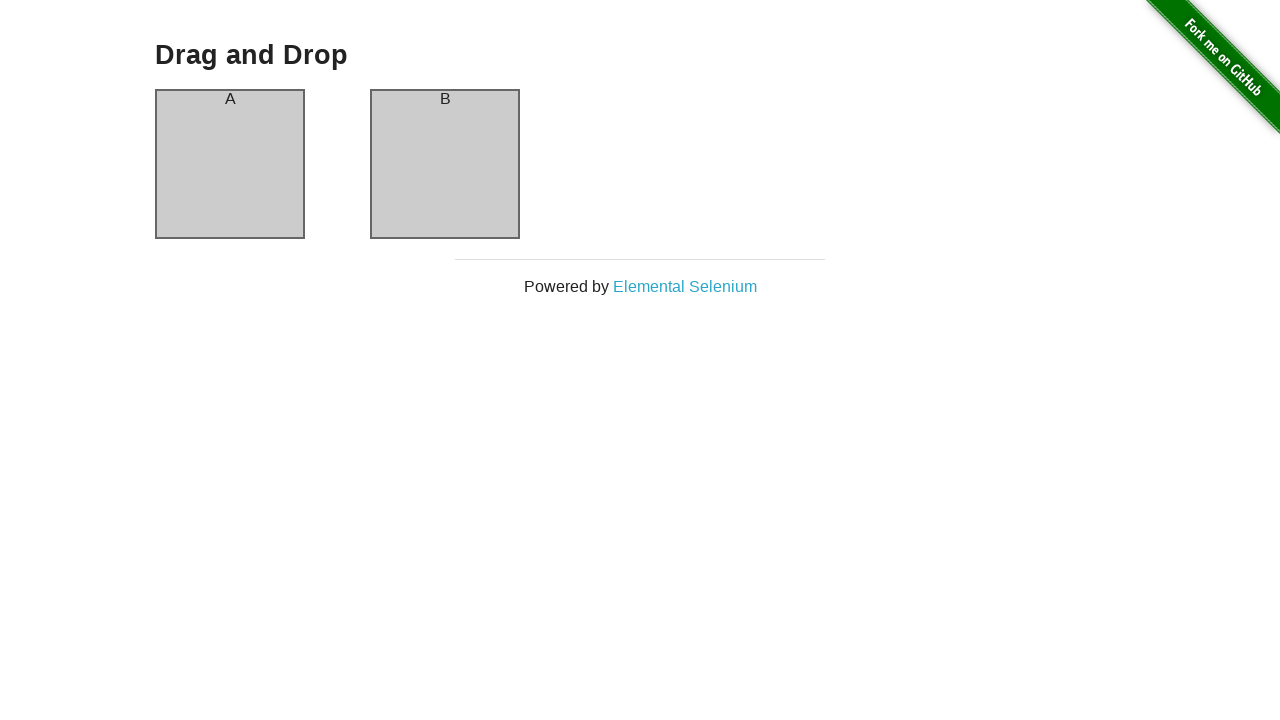

Located column B element
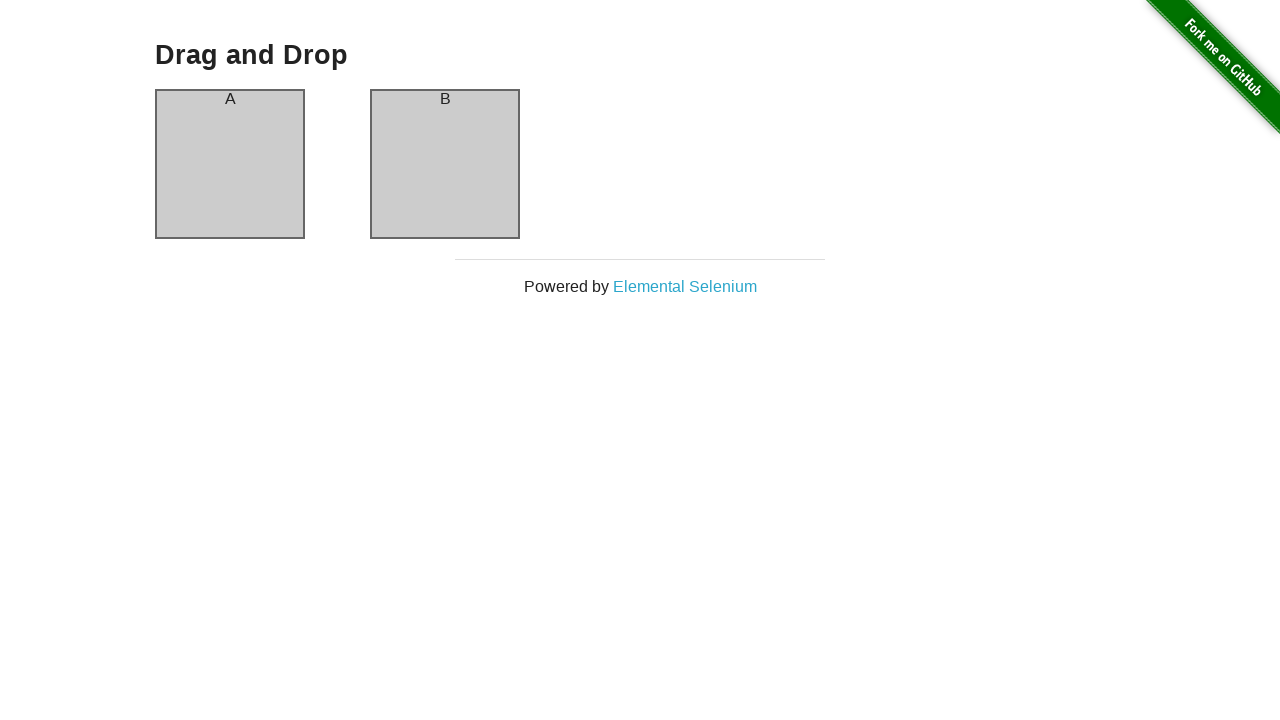

Verified column A contains 'A' in initial state
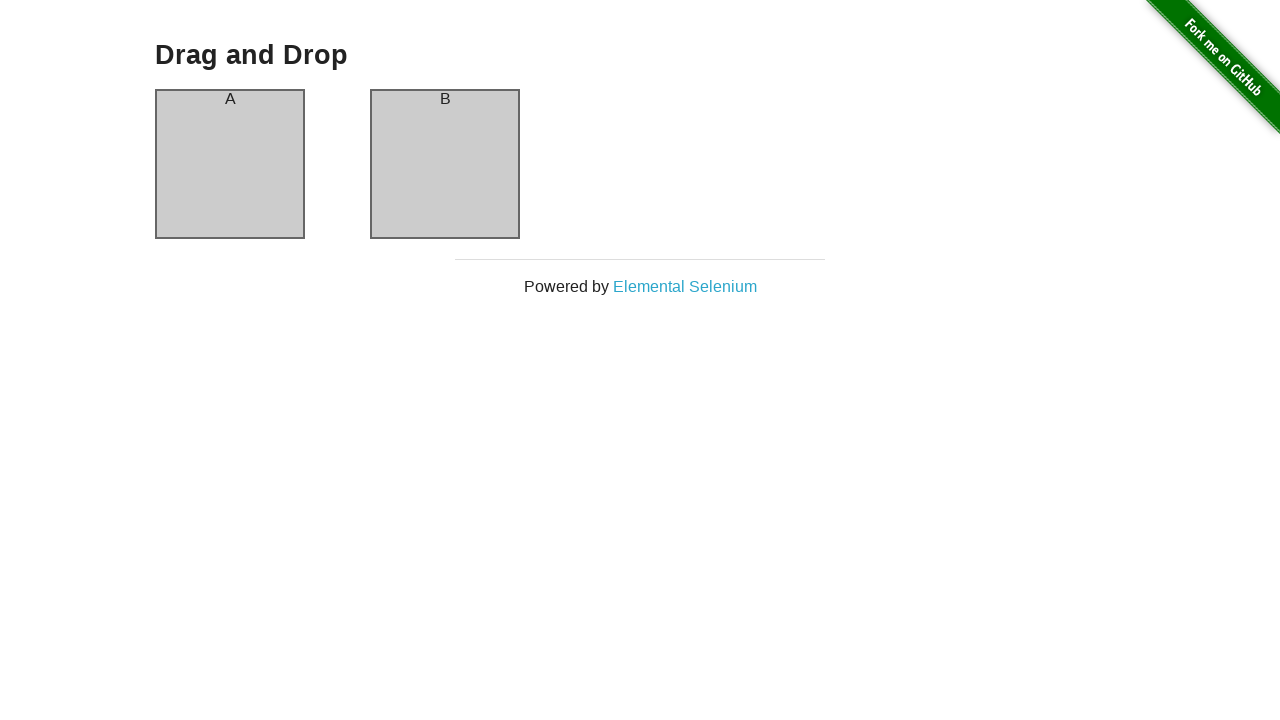

Verified column B contains 'B' in initial state
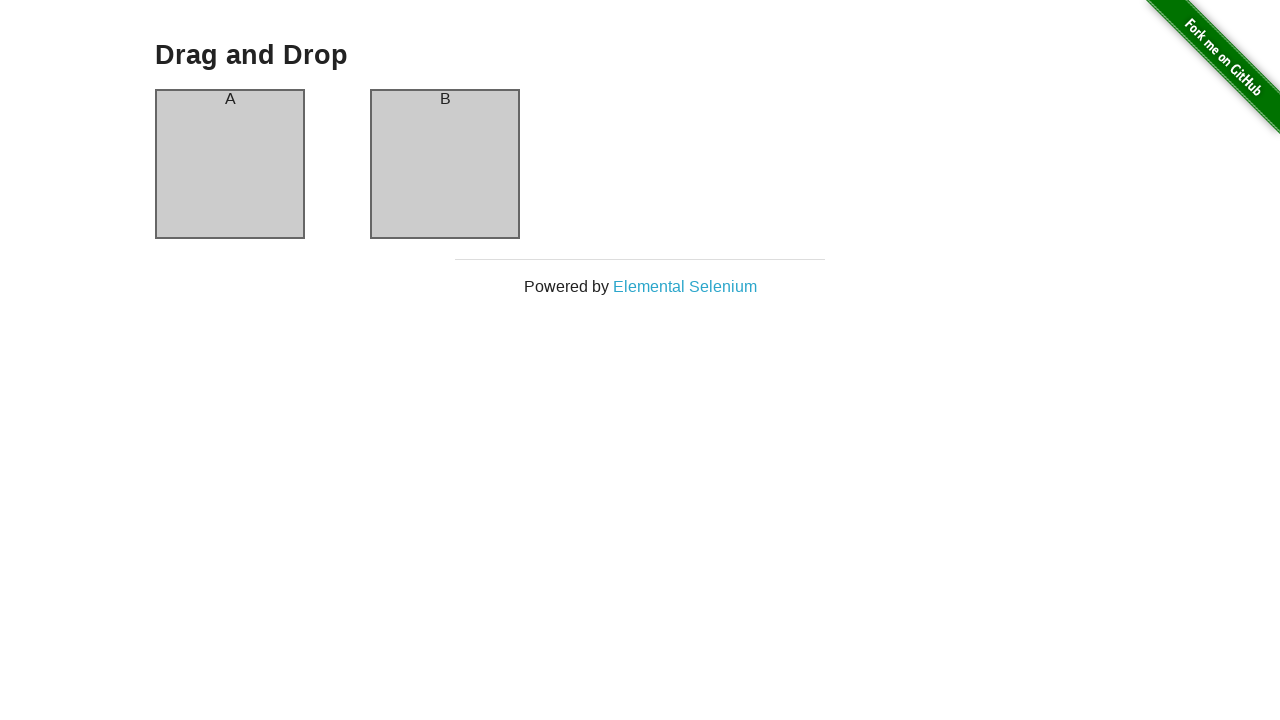

Dragged column A to column B at (445, 164)
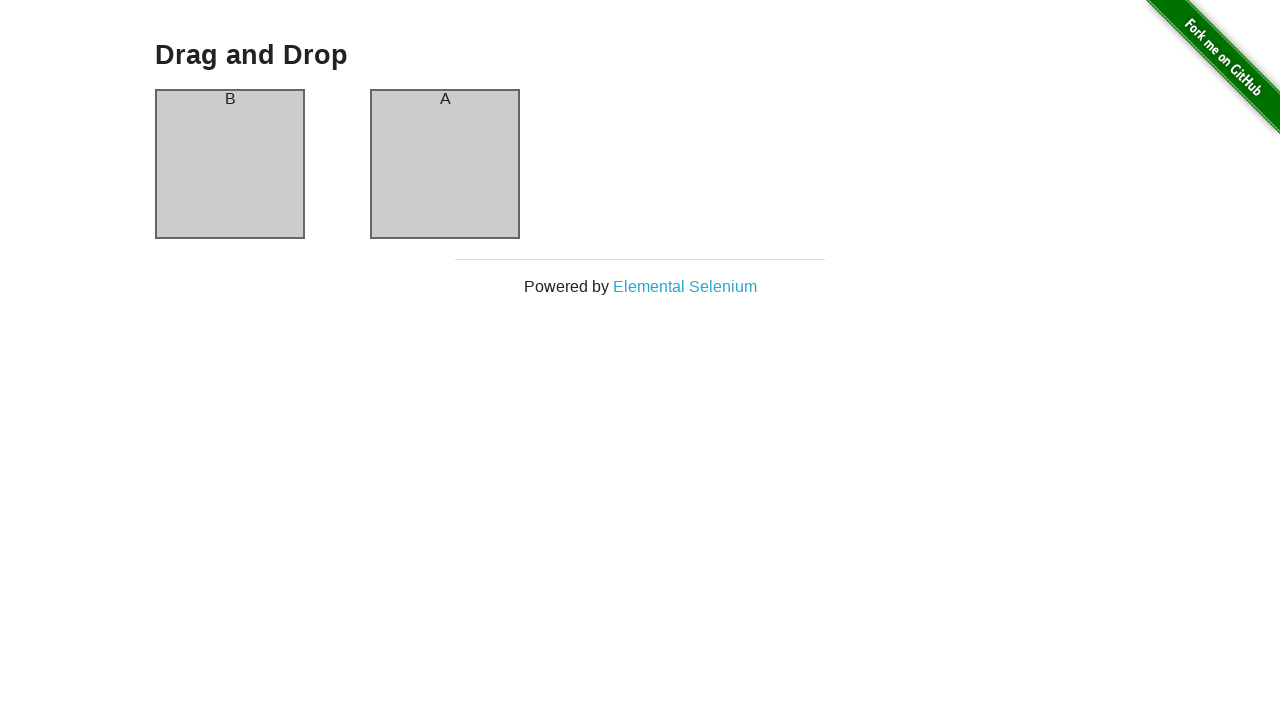

Verified column A now contains 'B' after drag and drop
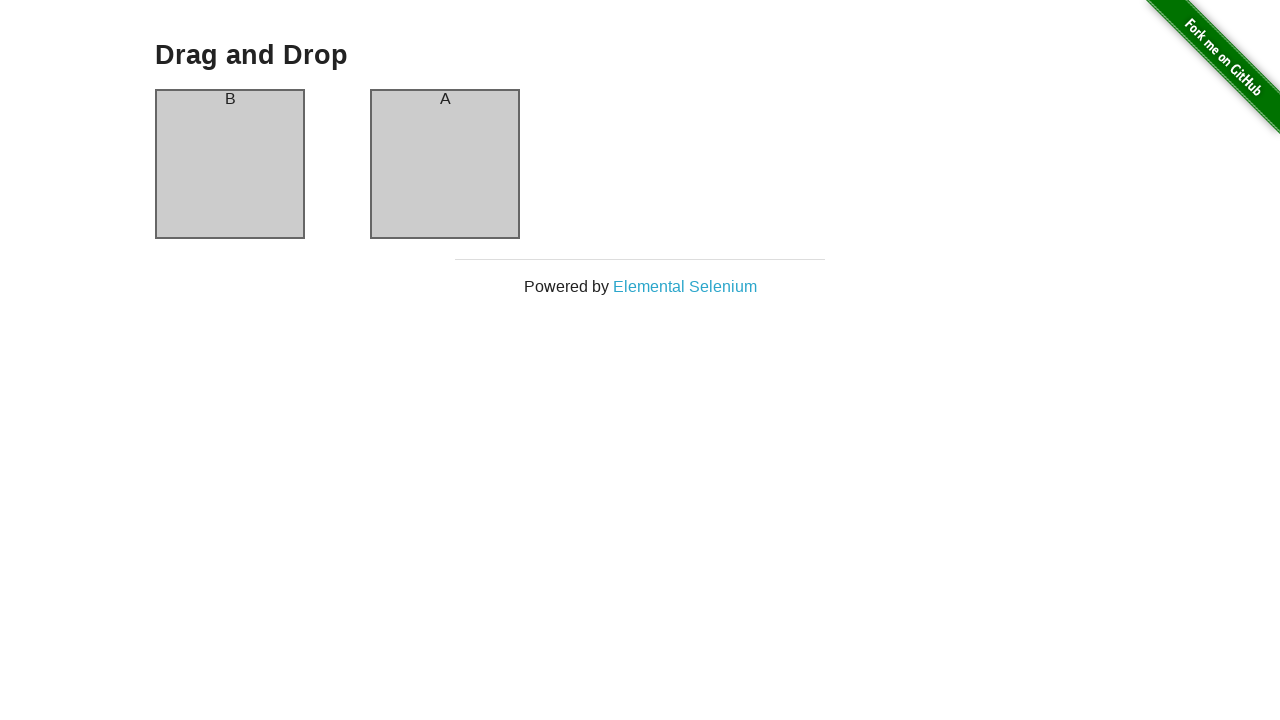

Verified column B now contains 'A' after drag and drop
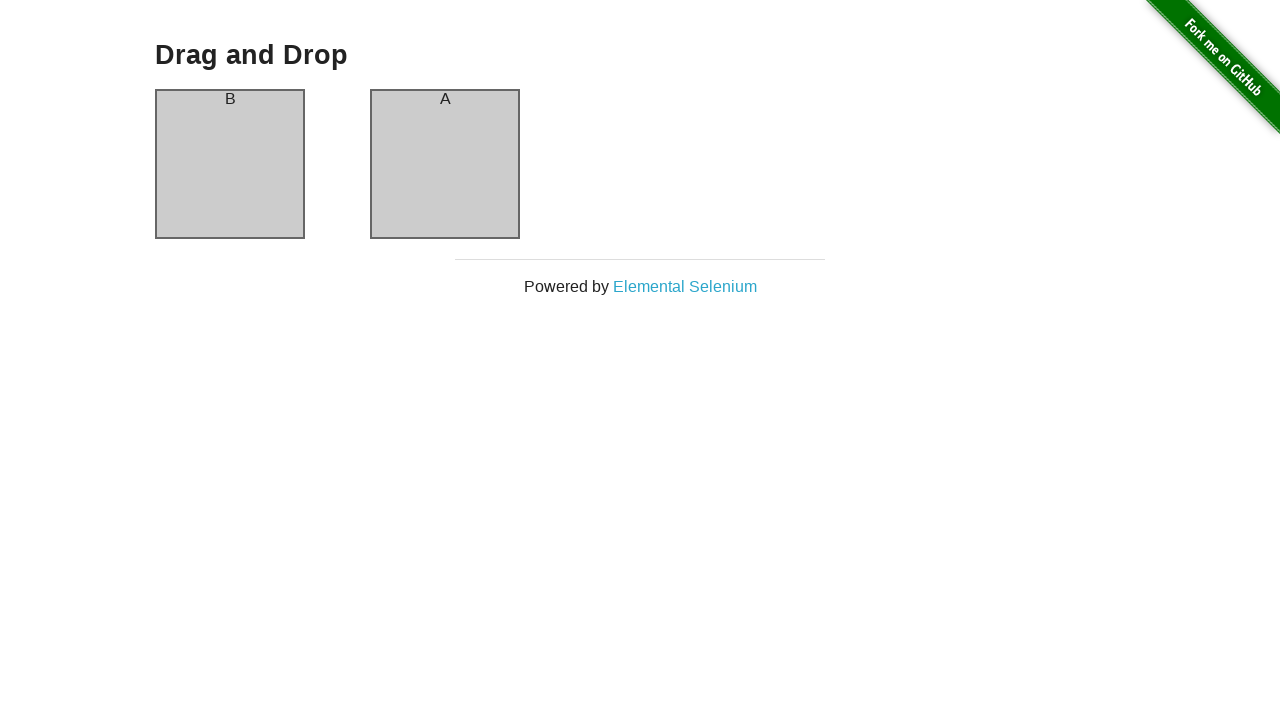

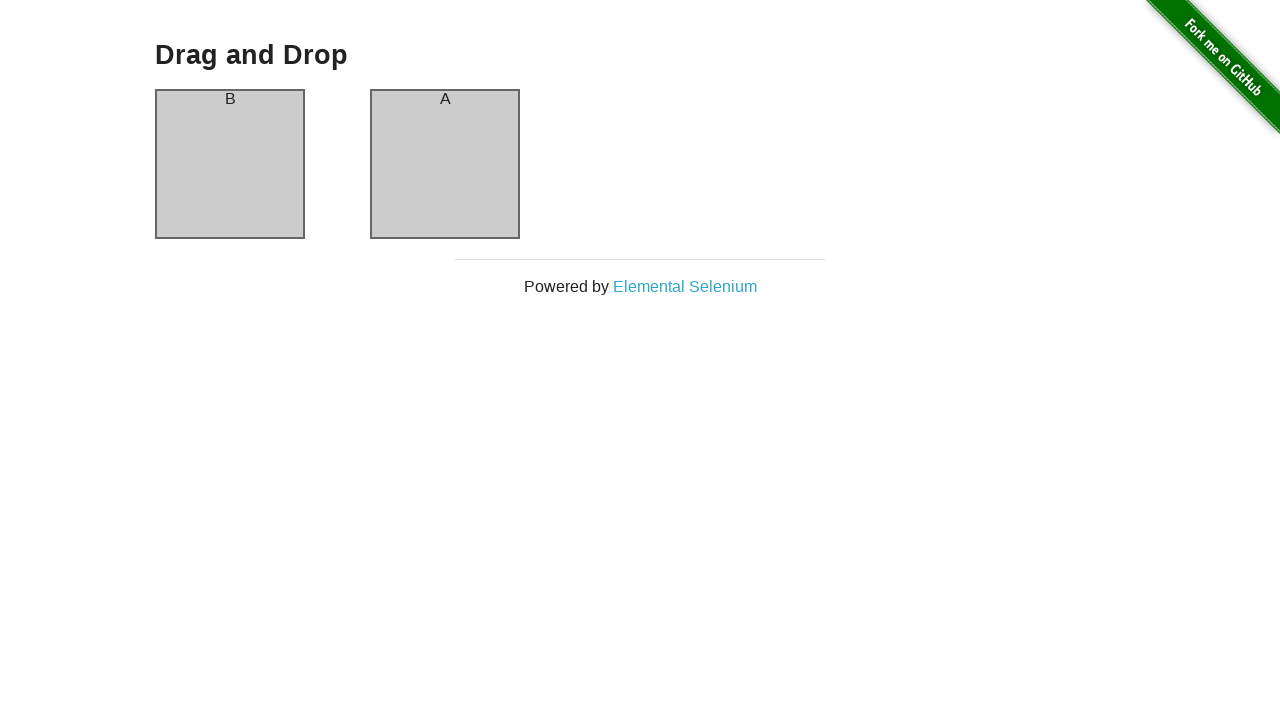